Tests bank manager functionality to open a new account for an existing customer by selecting customer and currency

Starting URL: https://www.globalsqa.com/angularJs-protractor/BankingProject/#/login

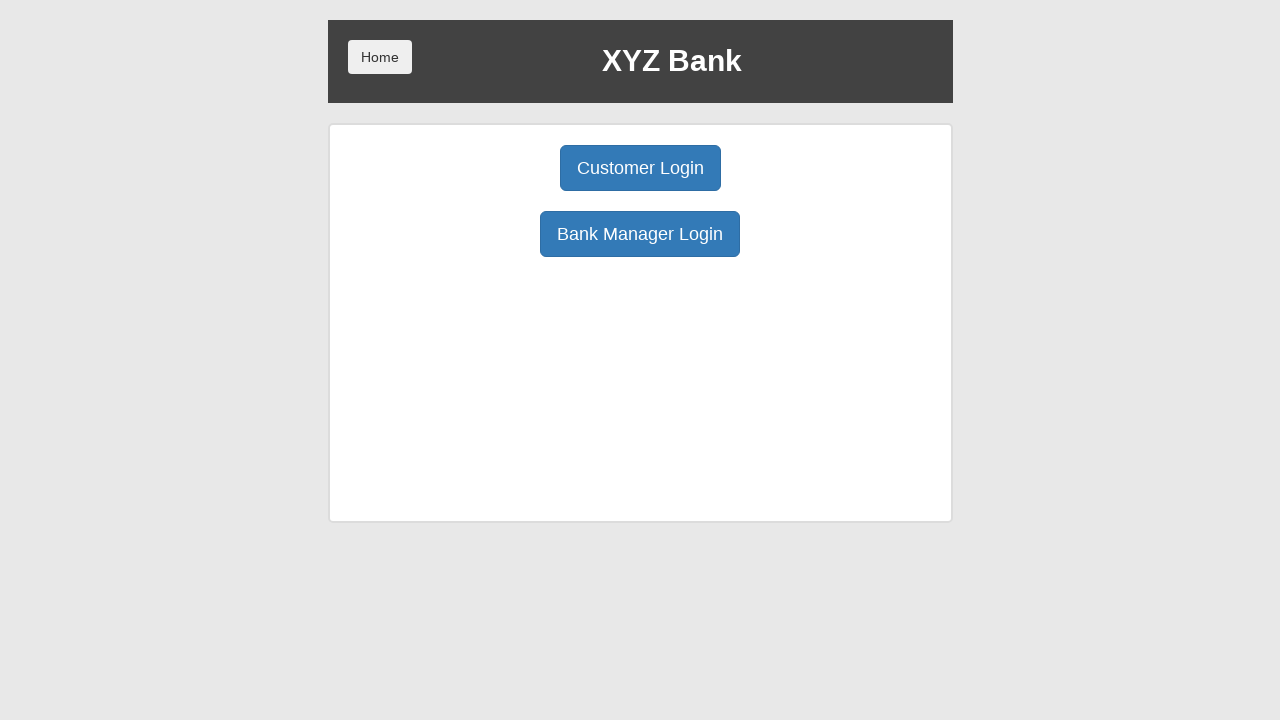

Clicked on Bank Manager Login button at (640, 234) on button[ng-click='manager()']
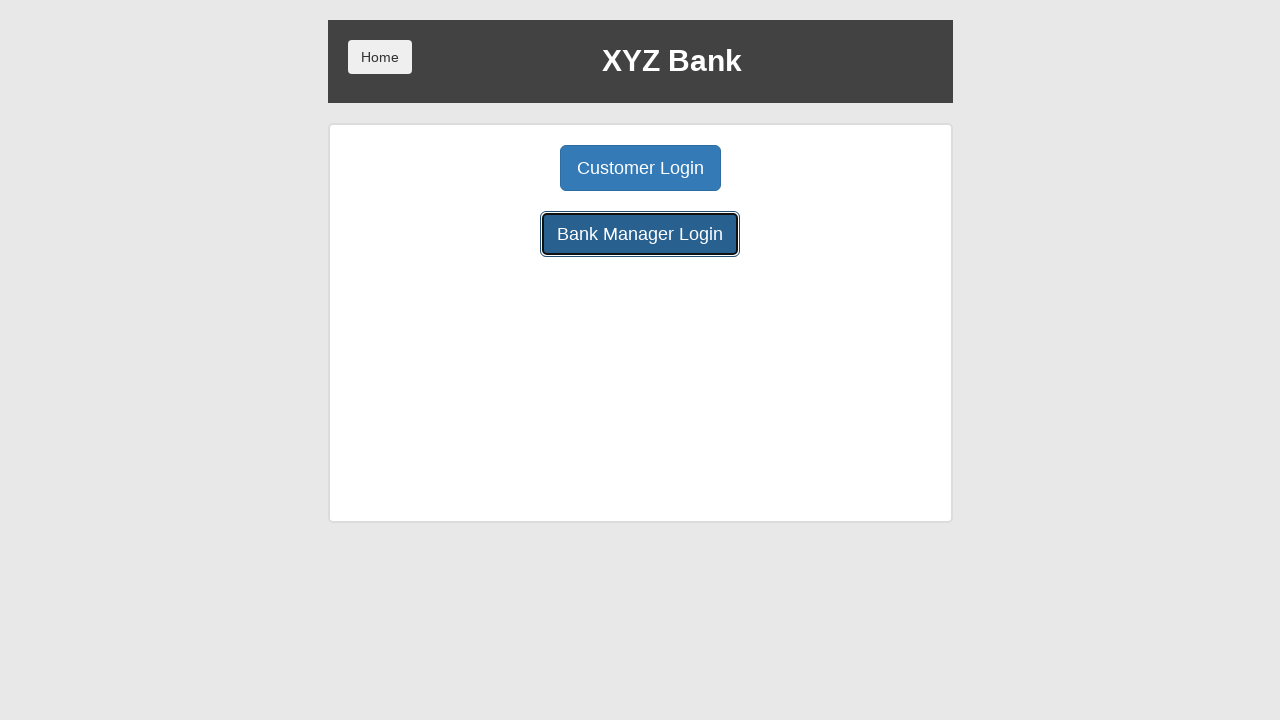

Clicked on Open Account button at (654, 168) on button[ng-click='openAccount()']
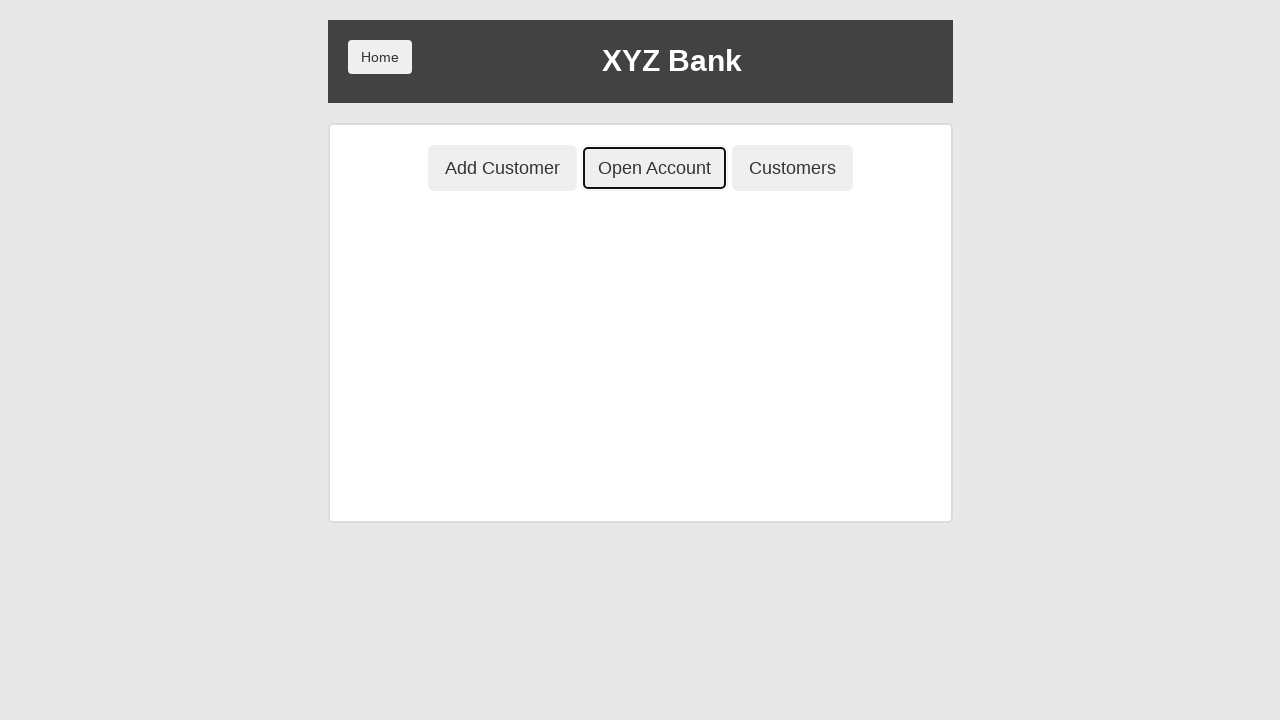

Selected customer 'Harry Potter' from dropdown on #userSelect
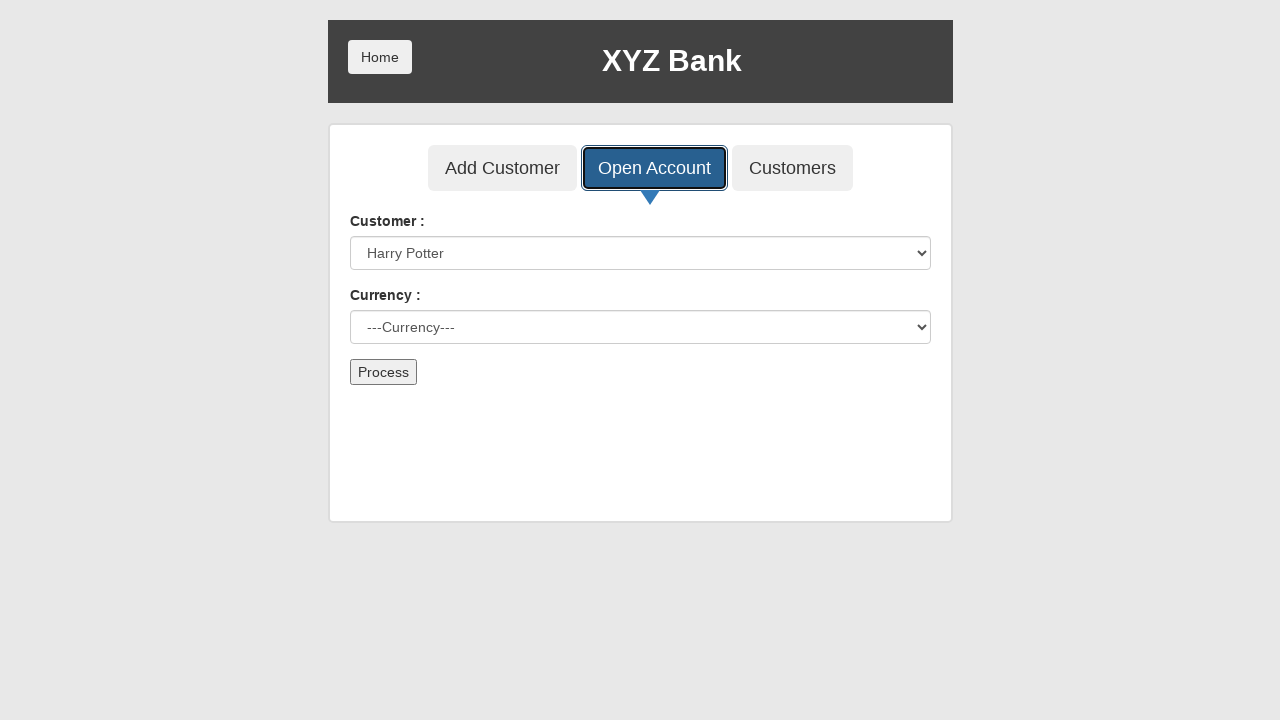

Selected currency 'Dollar' on #currency
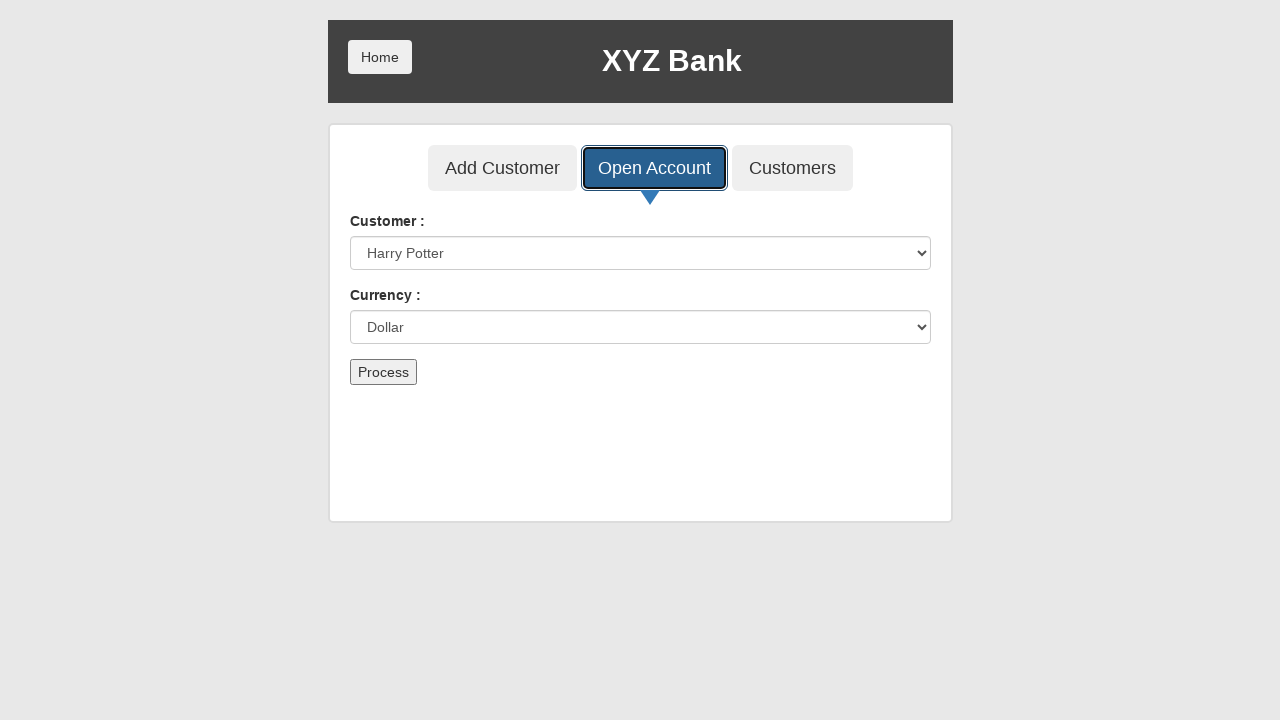

Clicked Process button to create account at (383, 372) on button:text('Process')
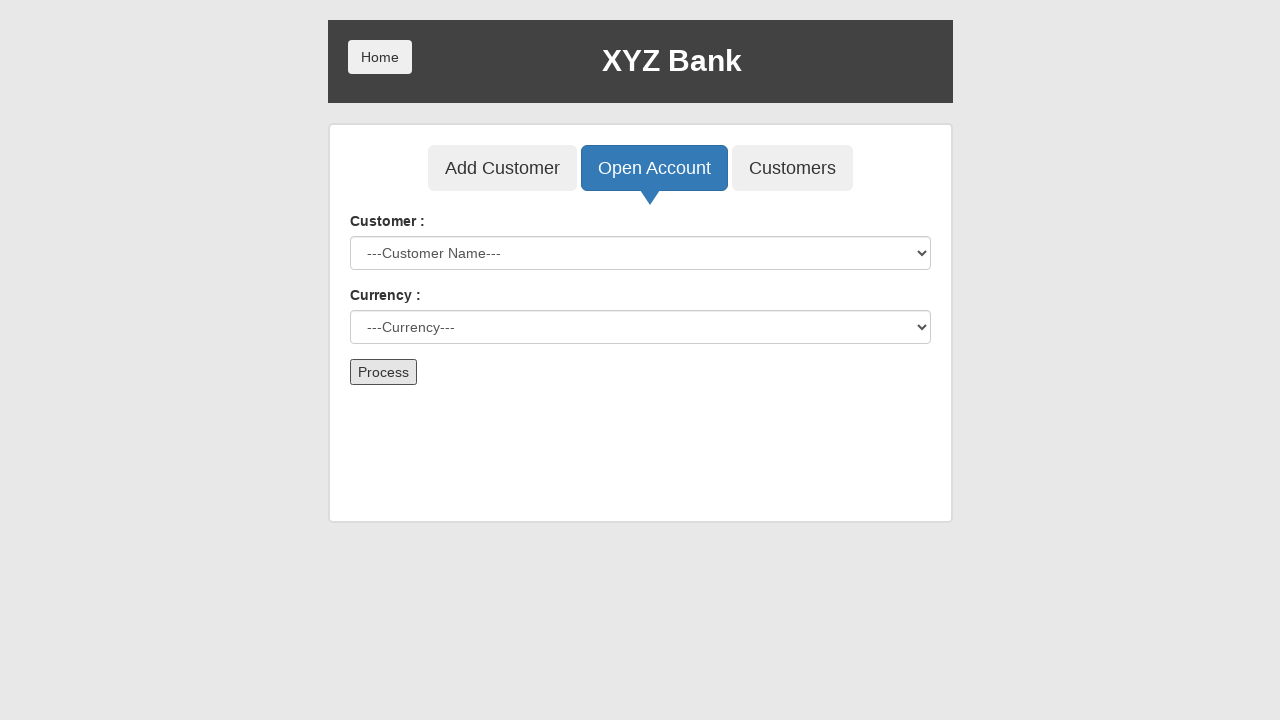

Accepted dialog alert confirming account creation
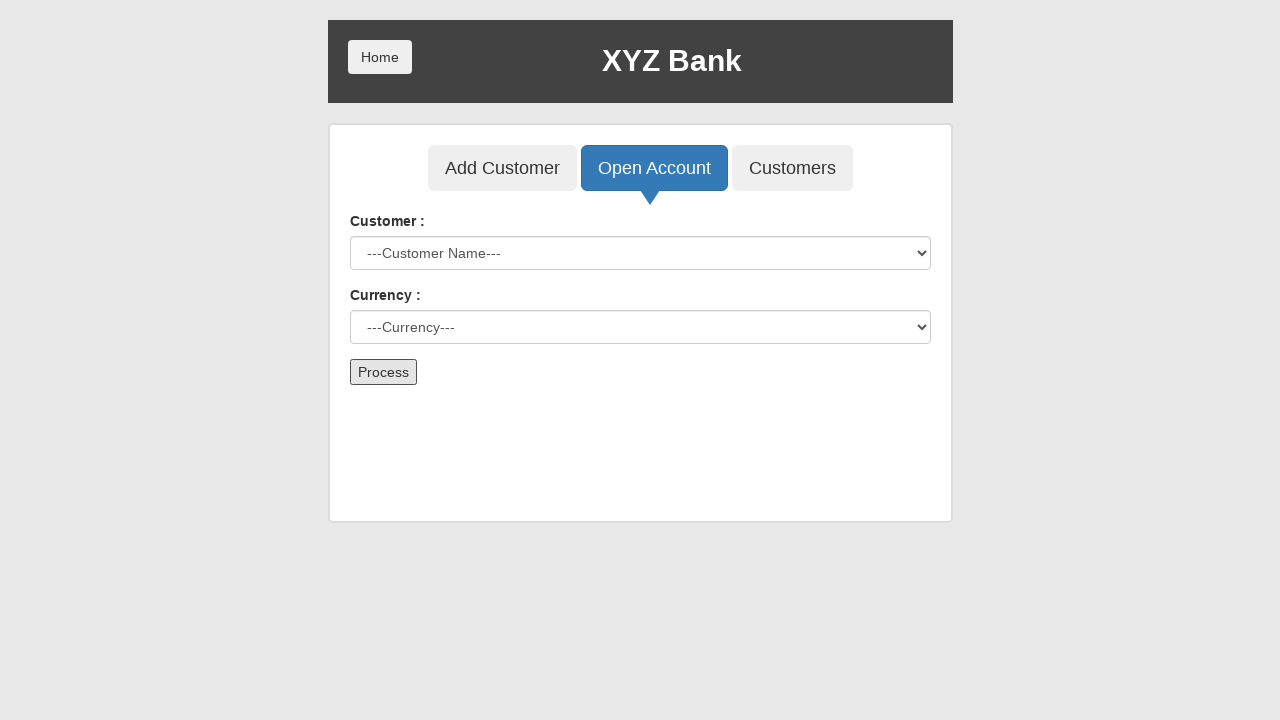

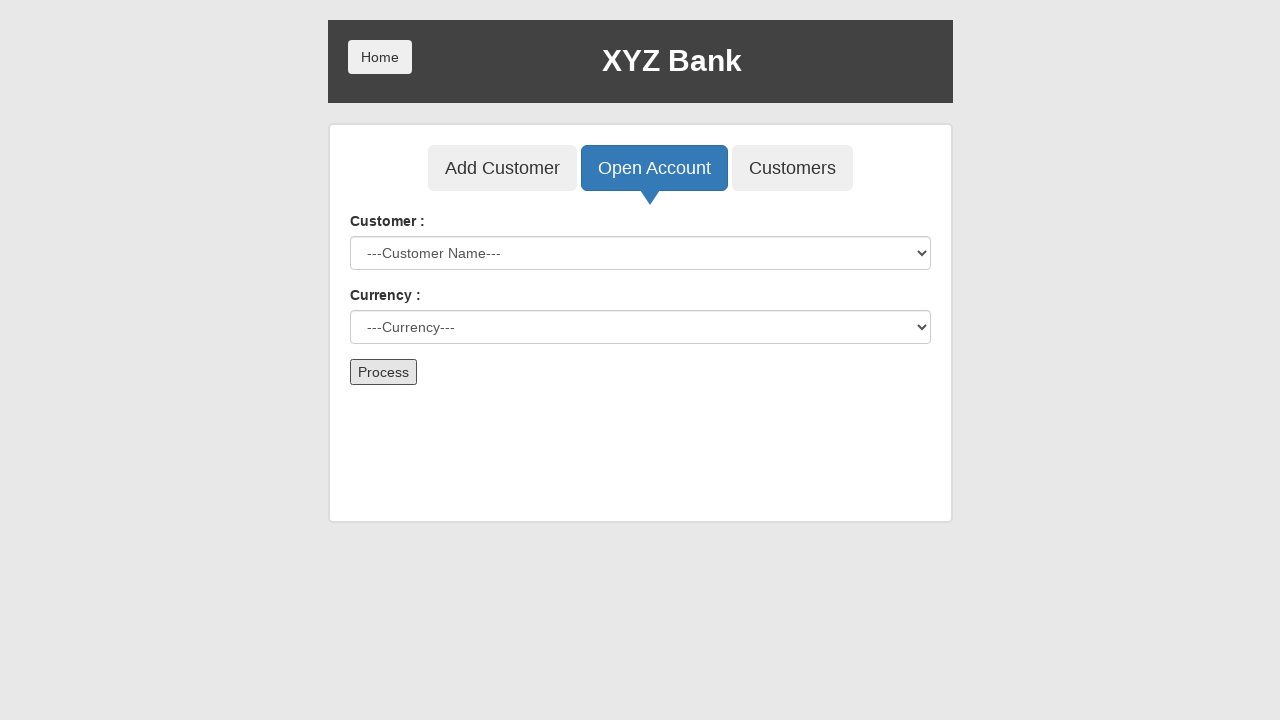